Tests marking individual todo items as complete by checking their checkboxes.

Starting URL: https://demo.playwright.dev/todomvc

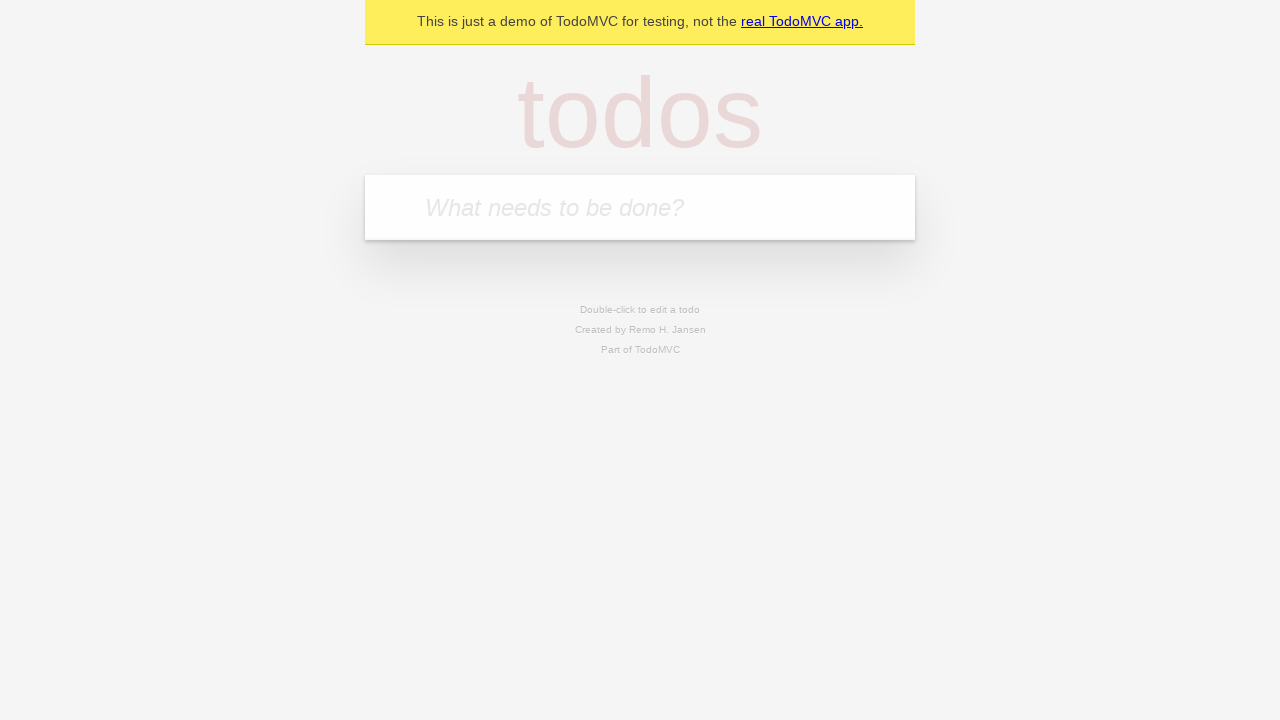

Filled todo input with 'buy some cheese' on internal:attr=[placeholder="What needs to be done?"i]
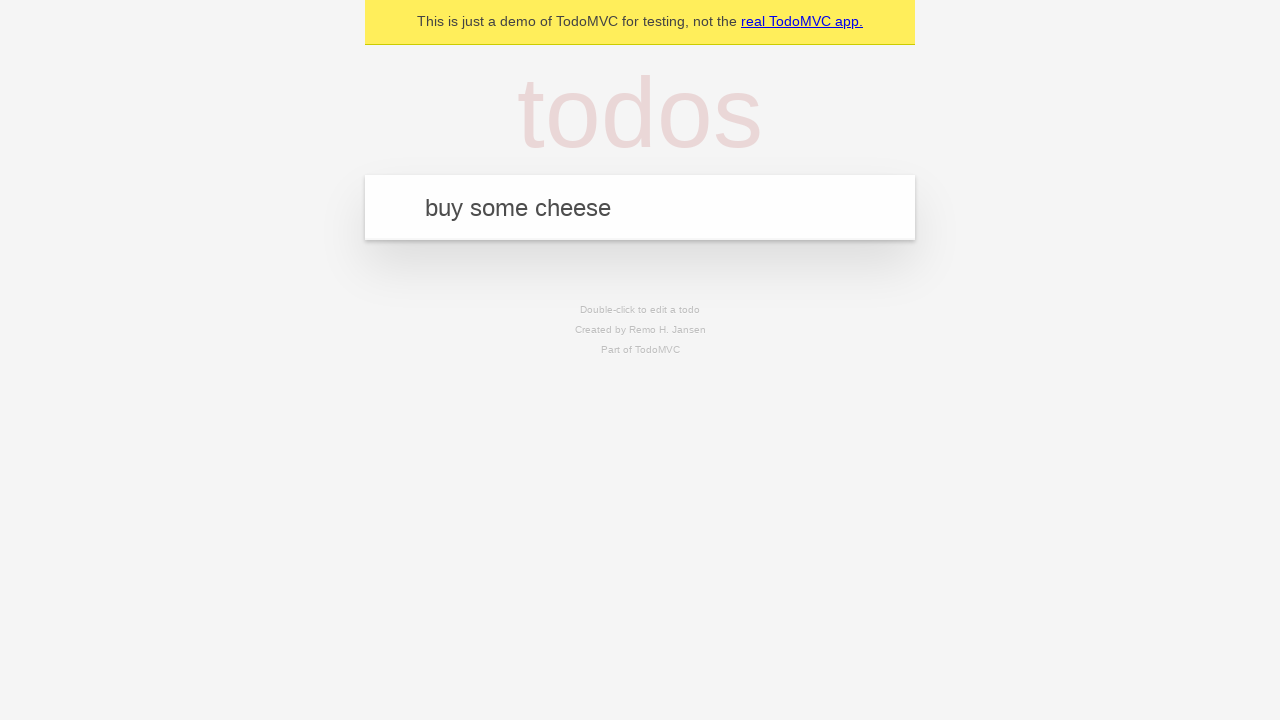

Pressed Enter to create first todo item on internal:attr=[placeholder="What needs to be done?"i]
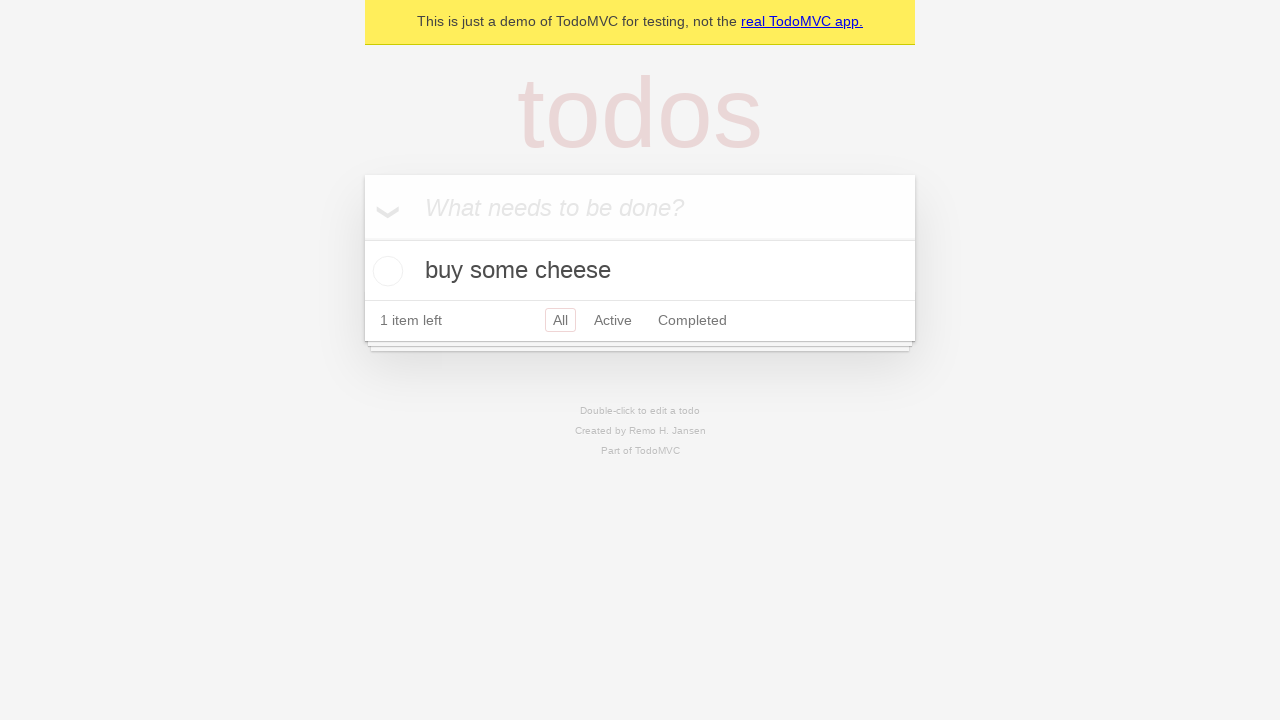

Filled todo input with 'feed the cat' on internal:attr=[placeholder="What needs to be done?"i]
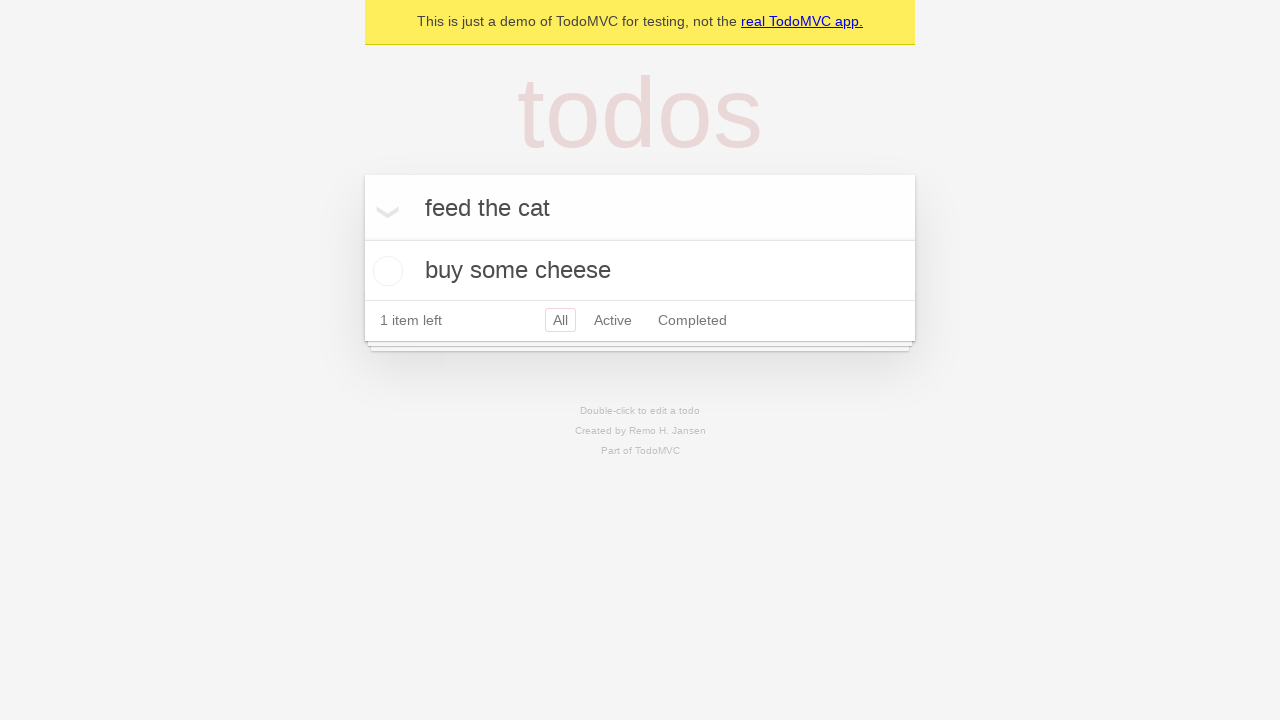

Pressed Enter to create second todo item on internal:attr=[placeholder="What needs to be done?"i]
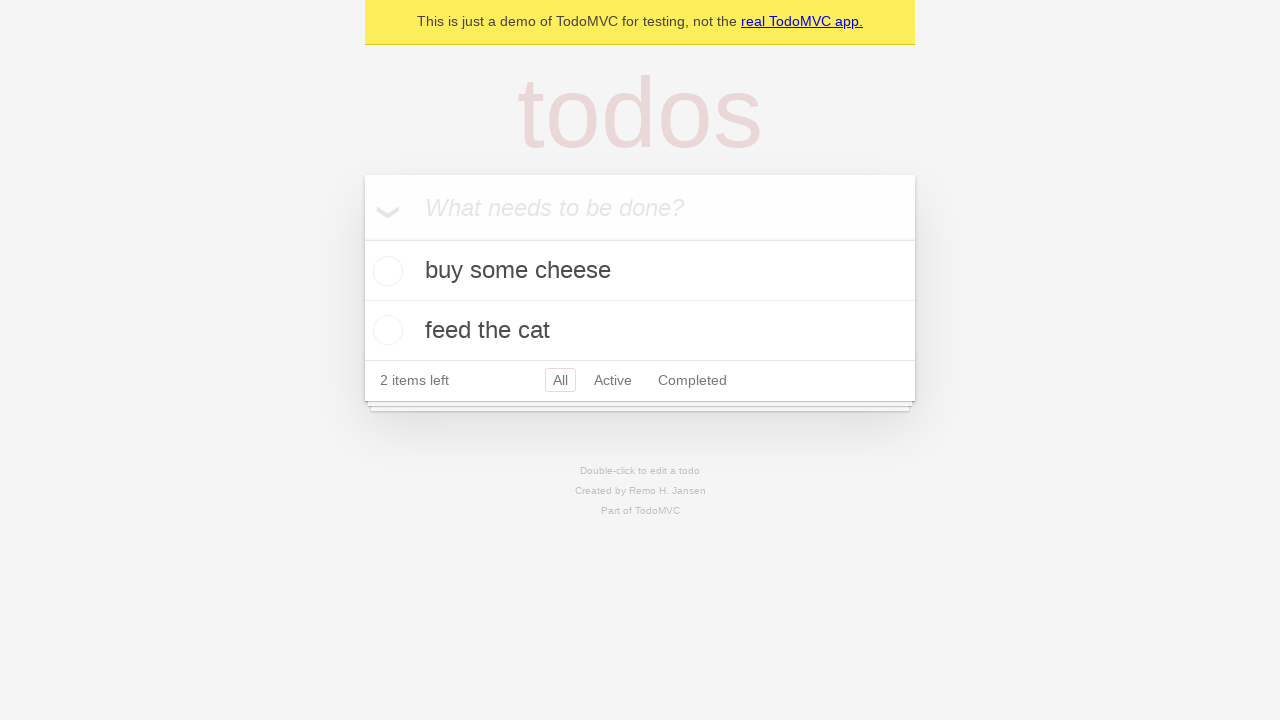

Waited for second todo item to appear
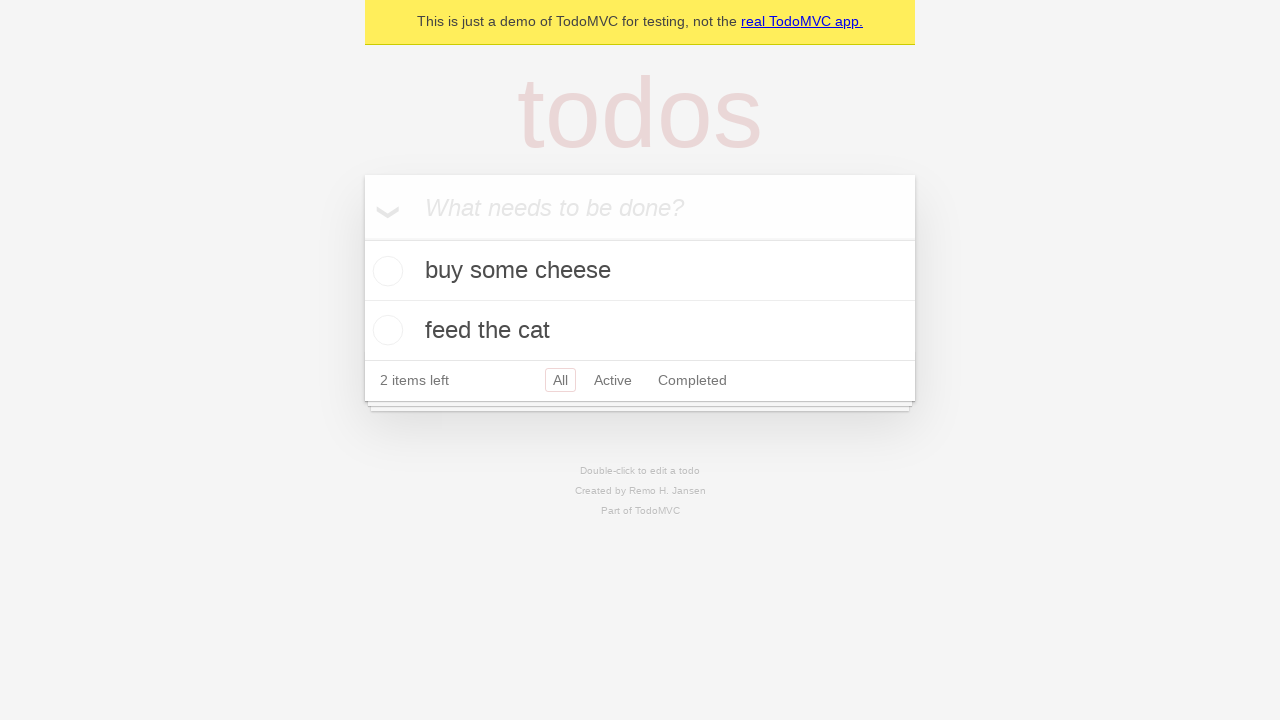

Checked first todo item checkbox at (385, 271) on [data-testid='todo-item'] >> nth=0 >> internal:role=checkbox
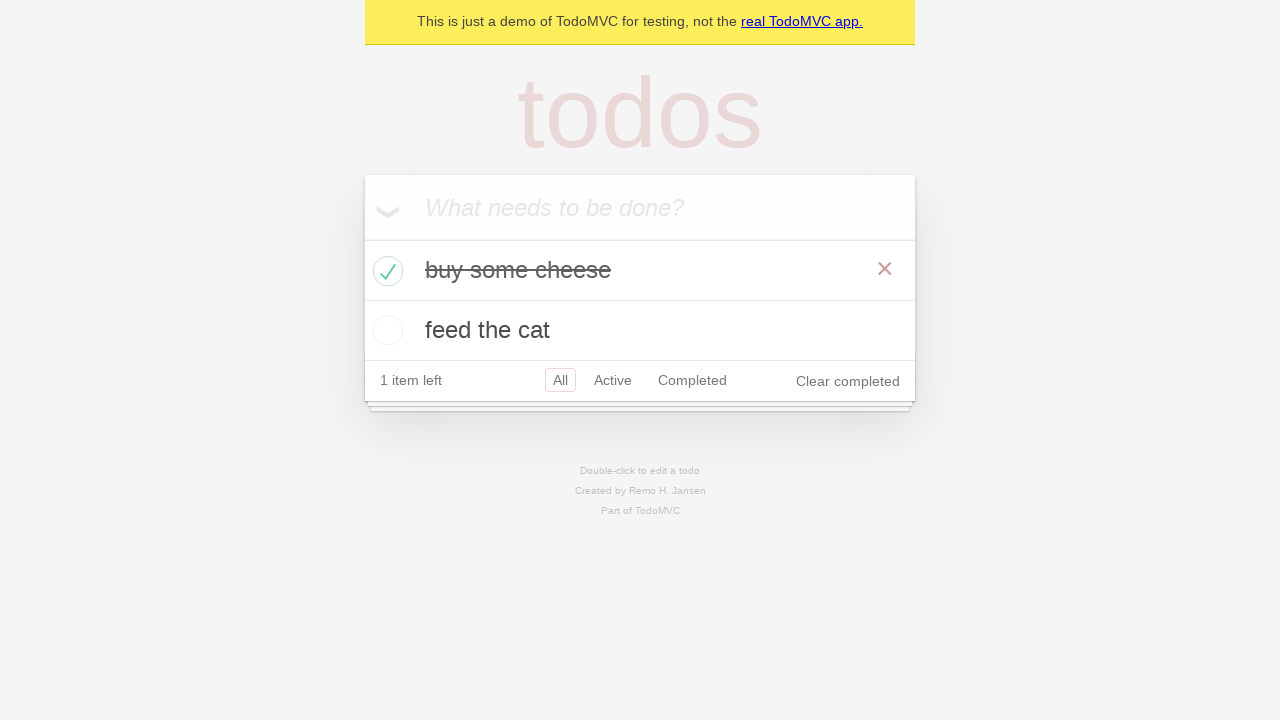

Checked second todo item checkbox at (385, 330) on [data-testid='todo-item'] >> nth=1 >> internal:role=checkbox
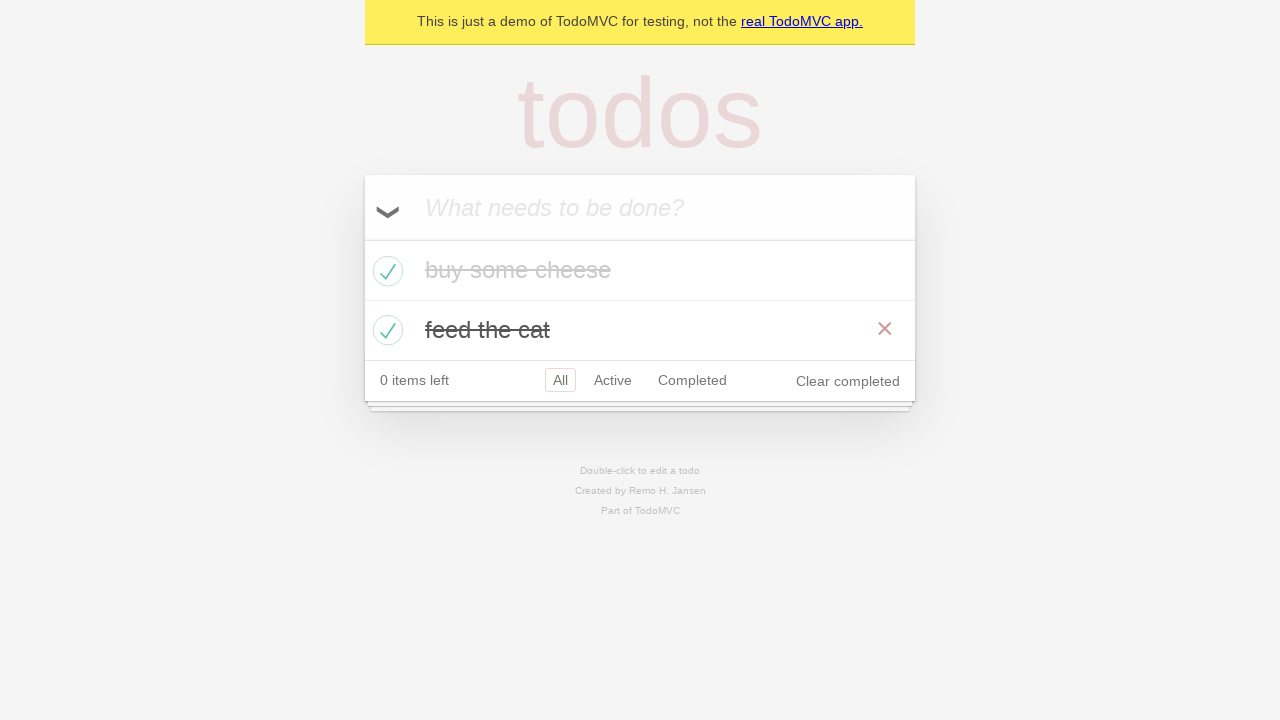

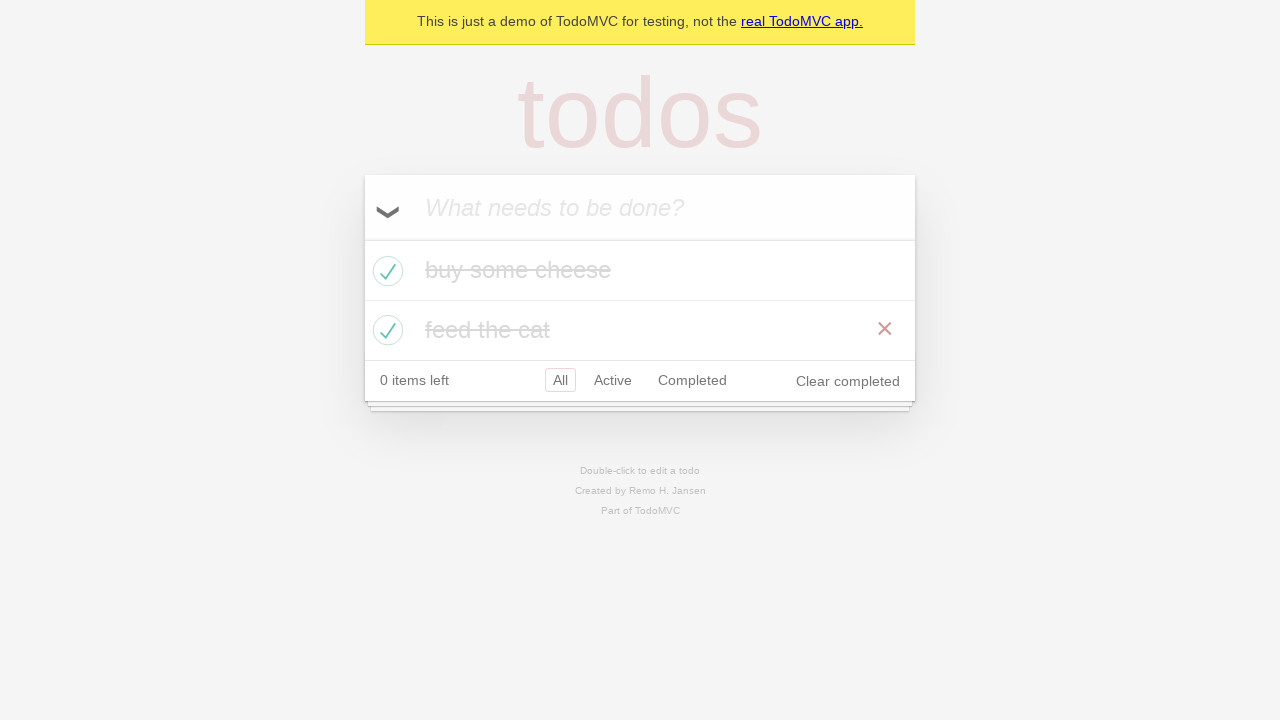